Tests the Signup button functionality on SpiceJet website by clicking the Signup button and verifying that a new browser window/tab opens with the SpiceClub frequent flyer program page.

Starting URL: https://www.spicejet.com/

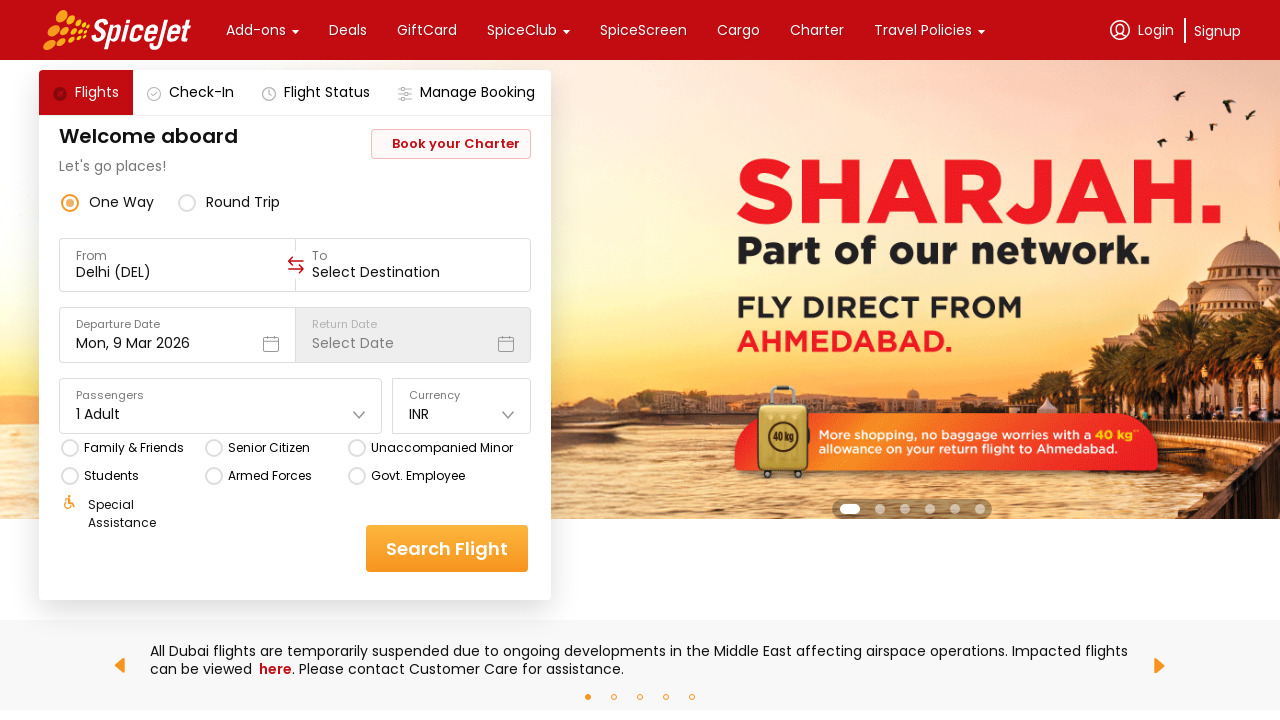

Waited for Signup button to appear
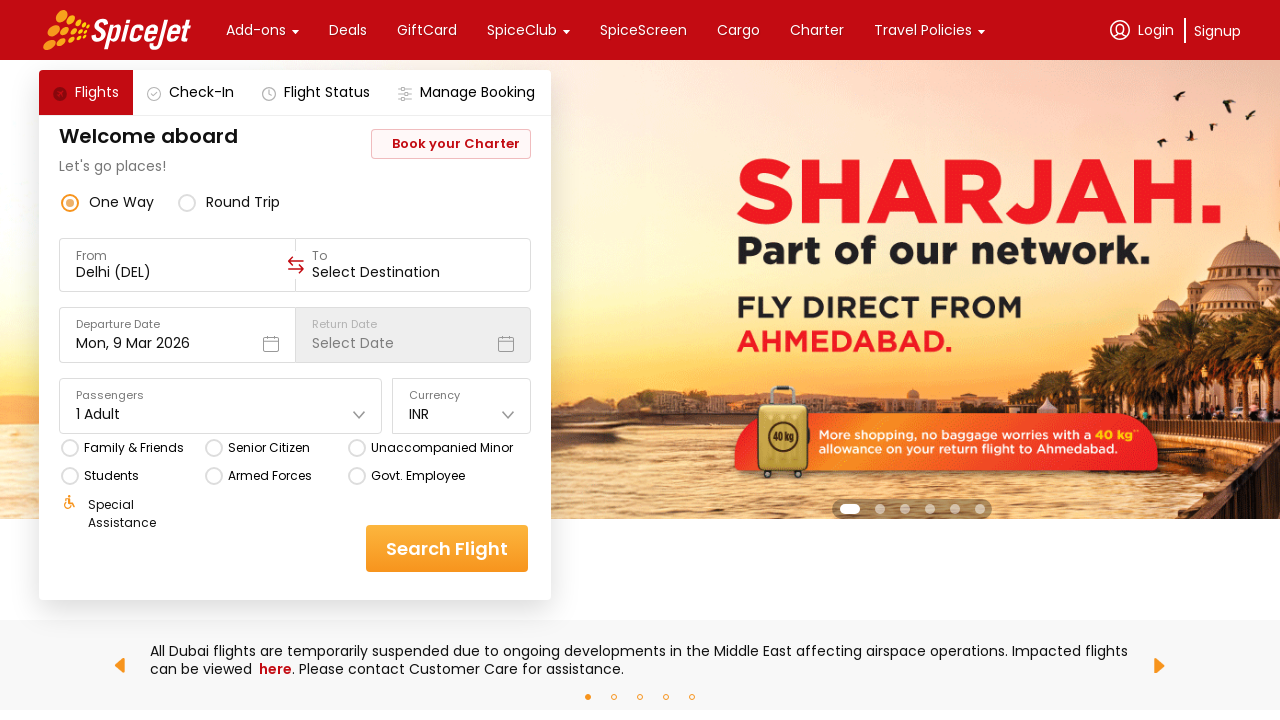

Clicked Signup button at (1218, 30) on xpath=//div[text()='Signup']
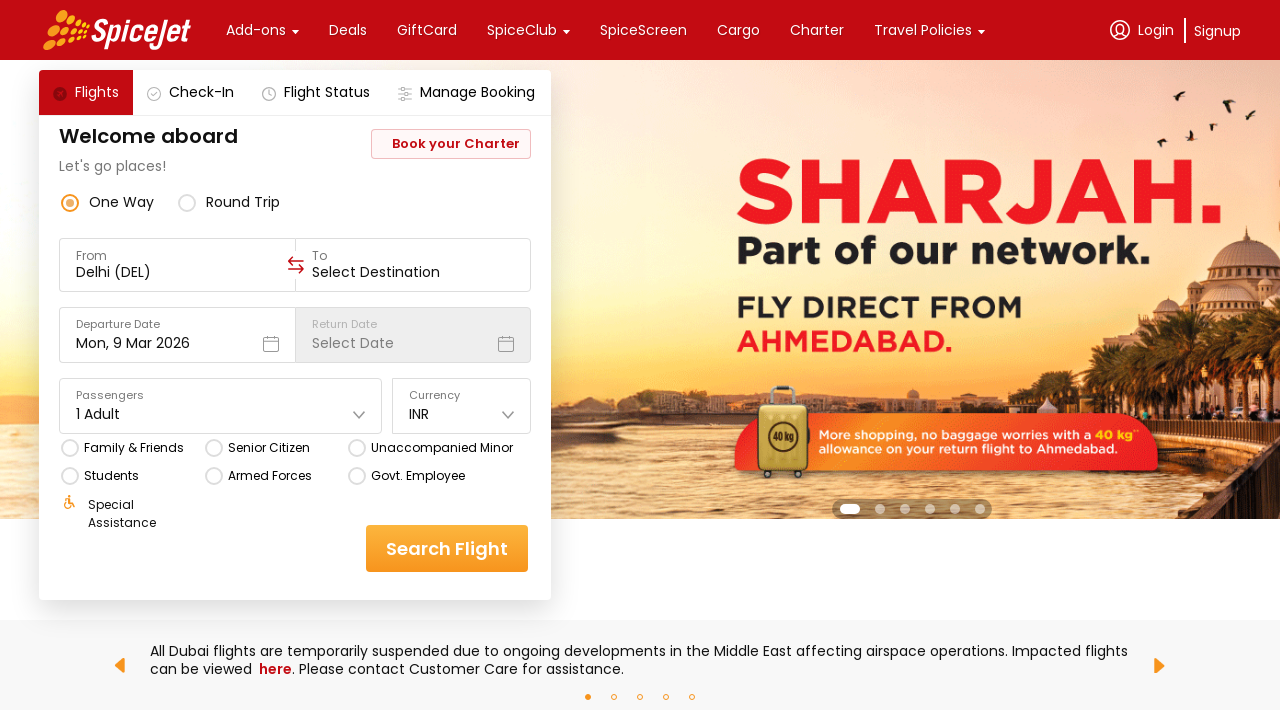

New browser window/tab opened
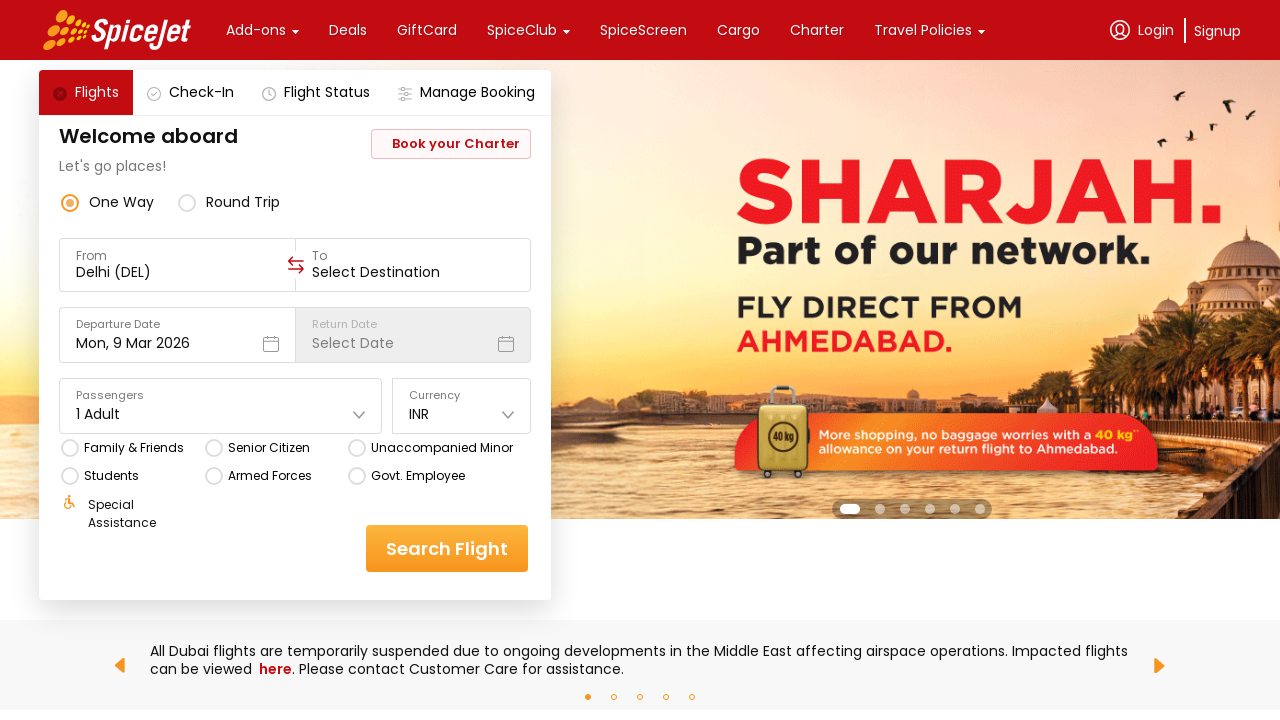

New page loaded successfully
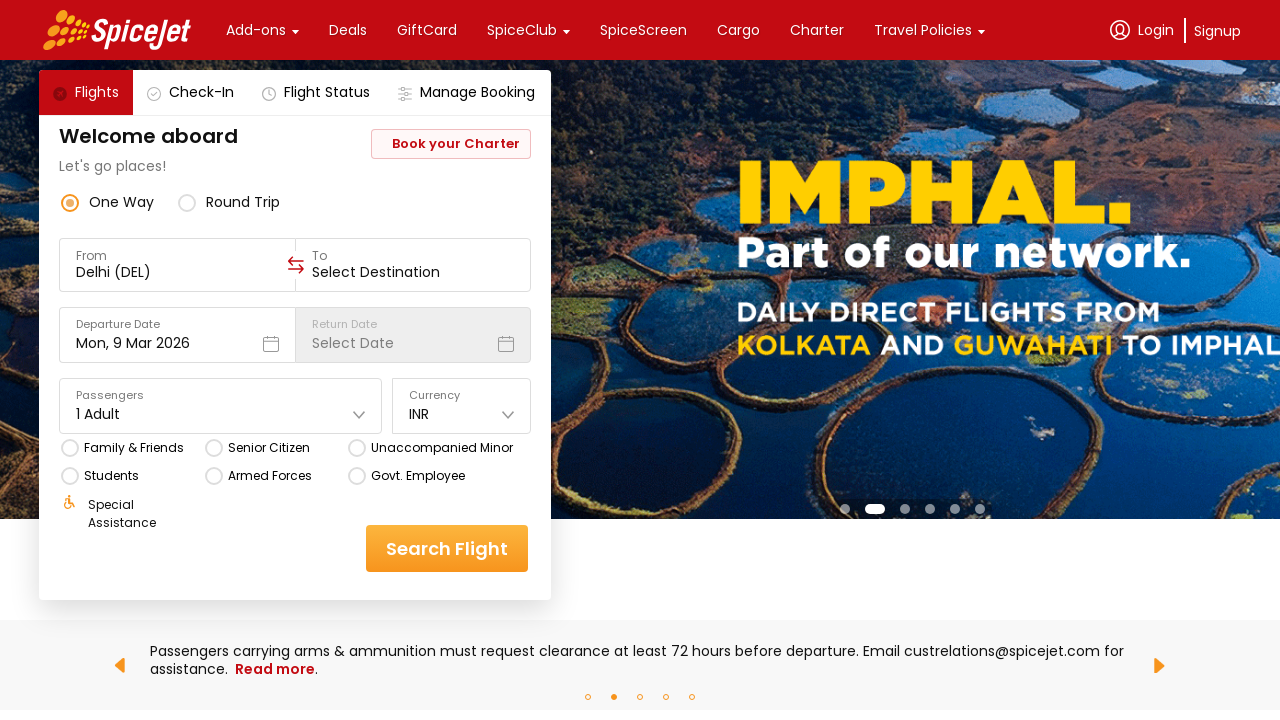

Retrieved page title: SpiceClub - The frequent flyer program of SpiceJet
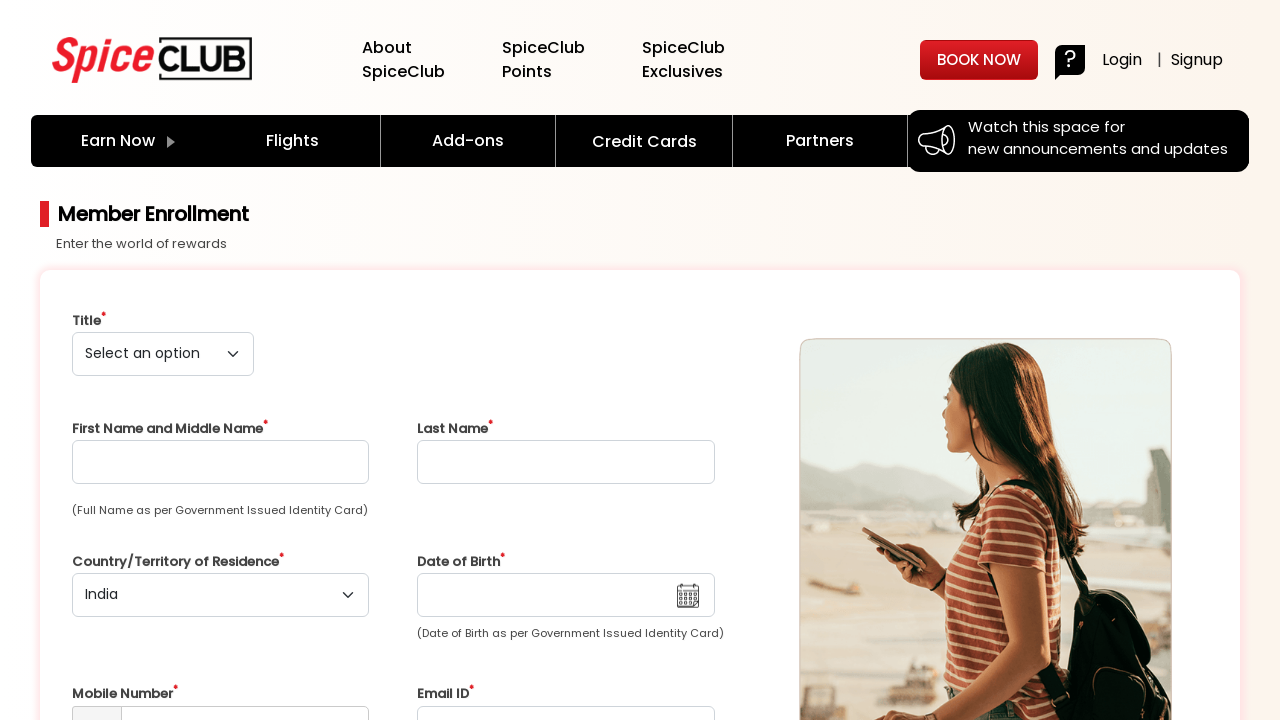

Title verification failed - expected: SpiceClub - The Frequent flyer program of Spicejet, actual: SpiceClub - The frequent flyer program of SpiceJet
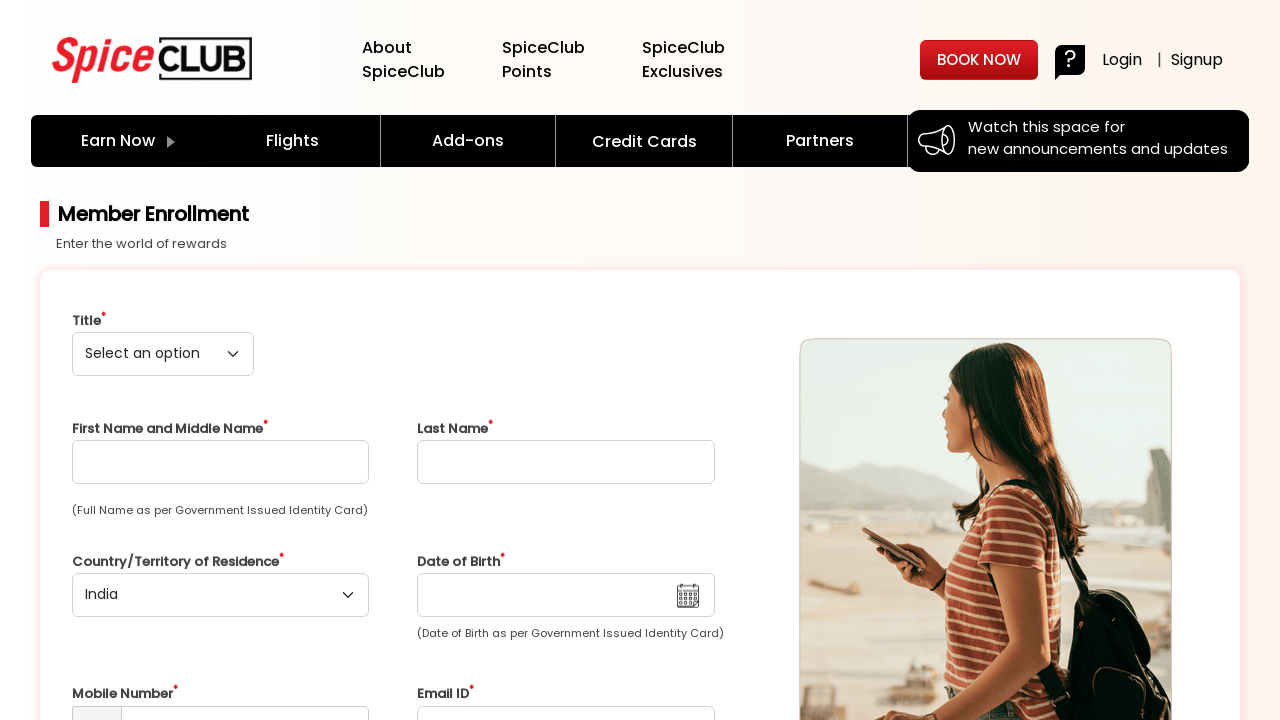

Closed the SpiceClub window/tab
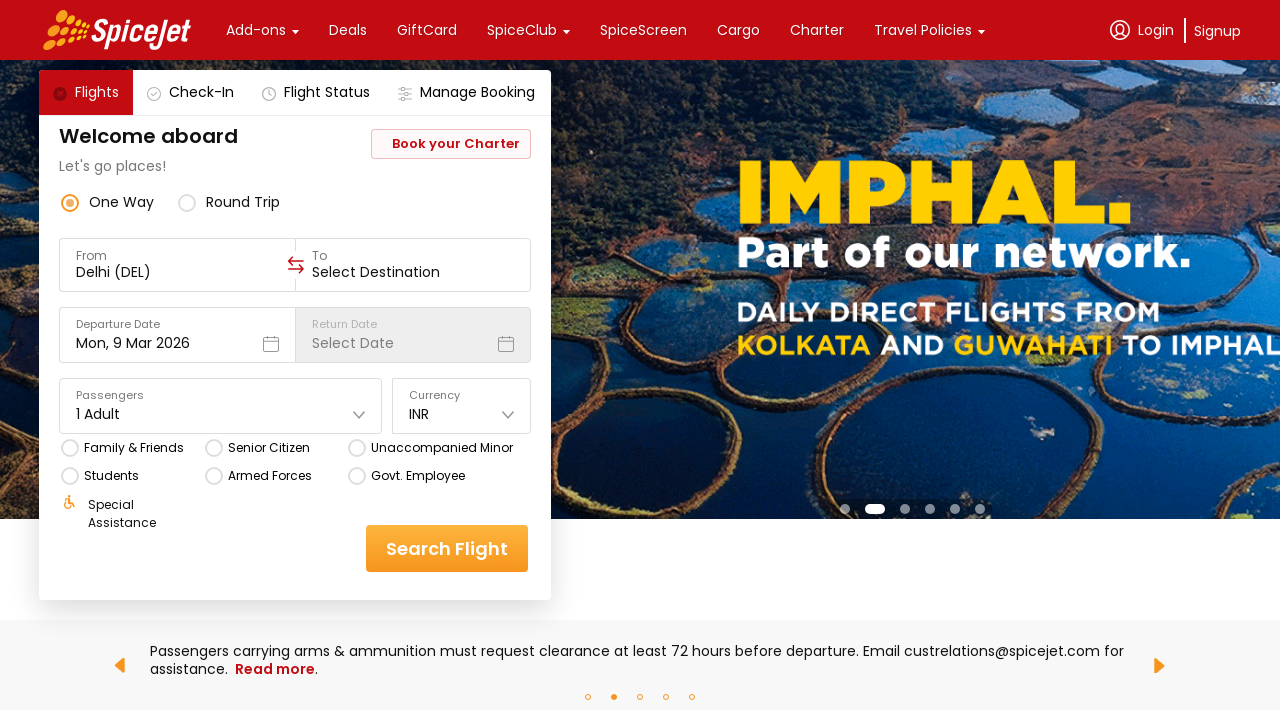

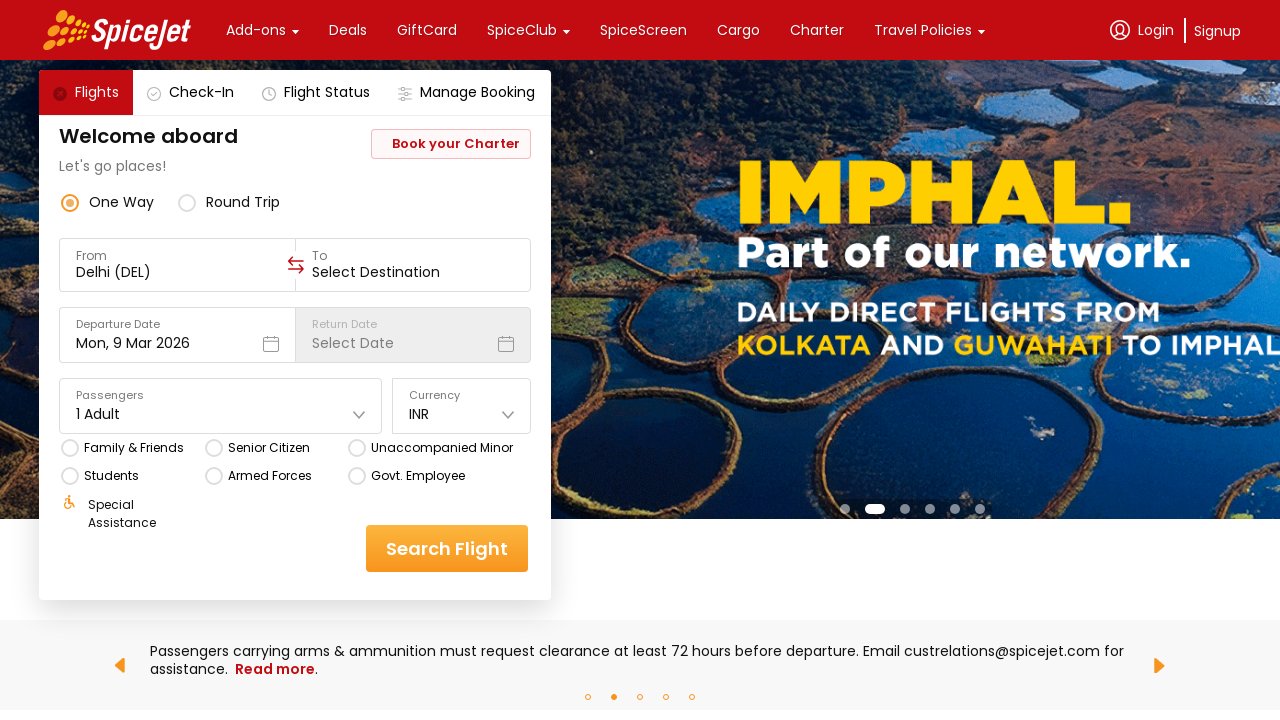